Tests that entering an invalid email displays an error message

Starting URL: https://vue-demo.daniel-avellaneda.com/signup

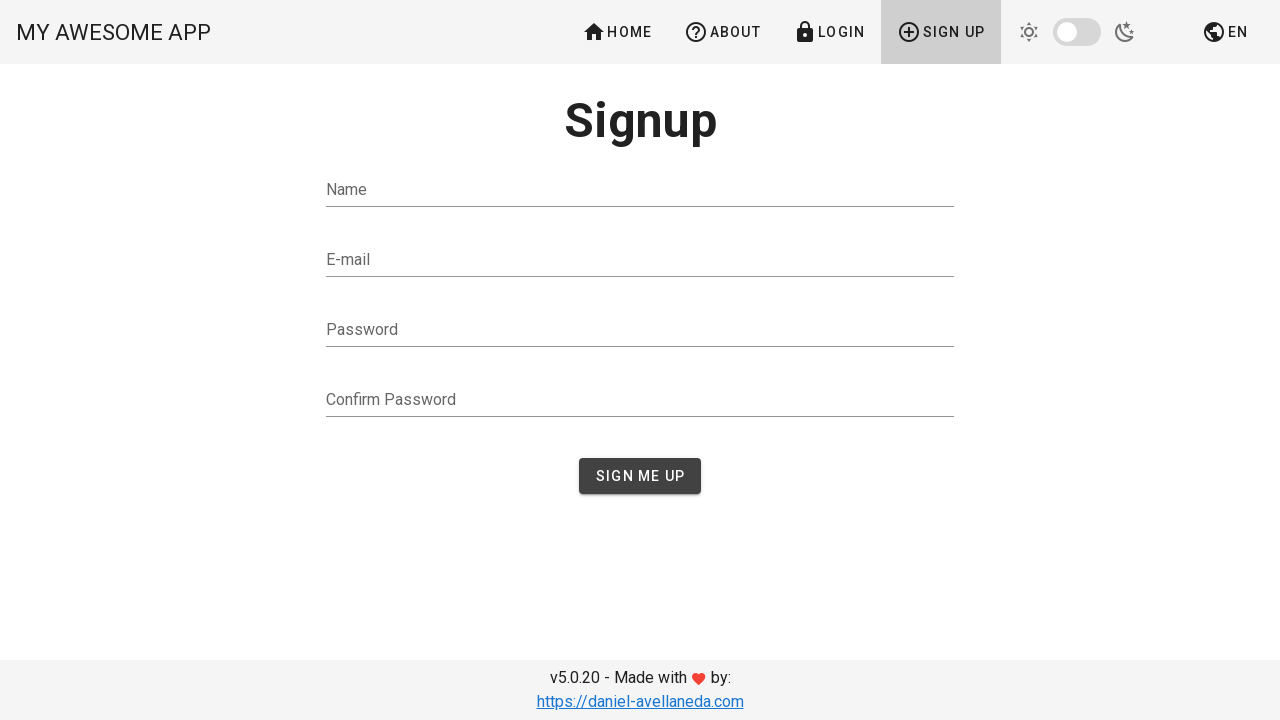

Filled name field with 'Sardina' on input[id='name']
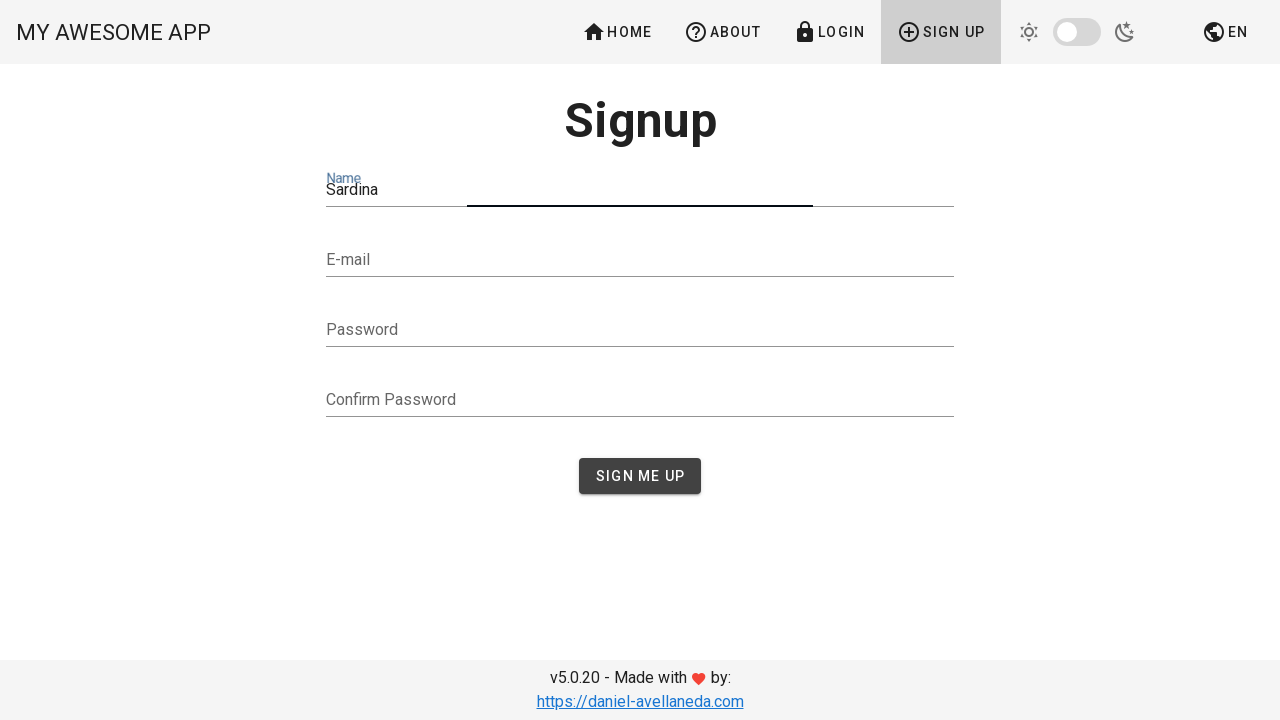

Filled email field with invalid email 'aaa' on input[id='email']
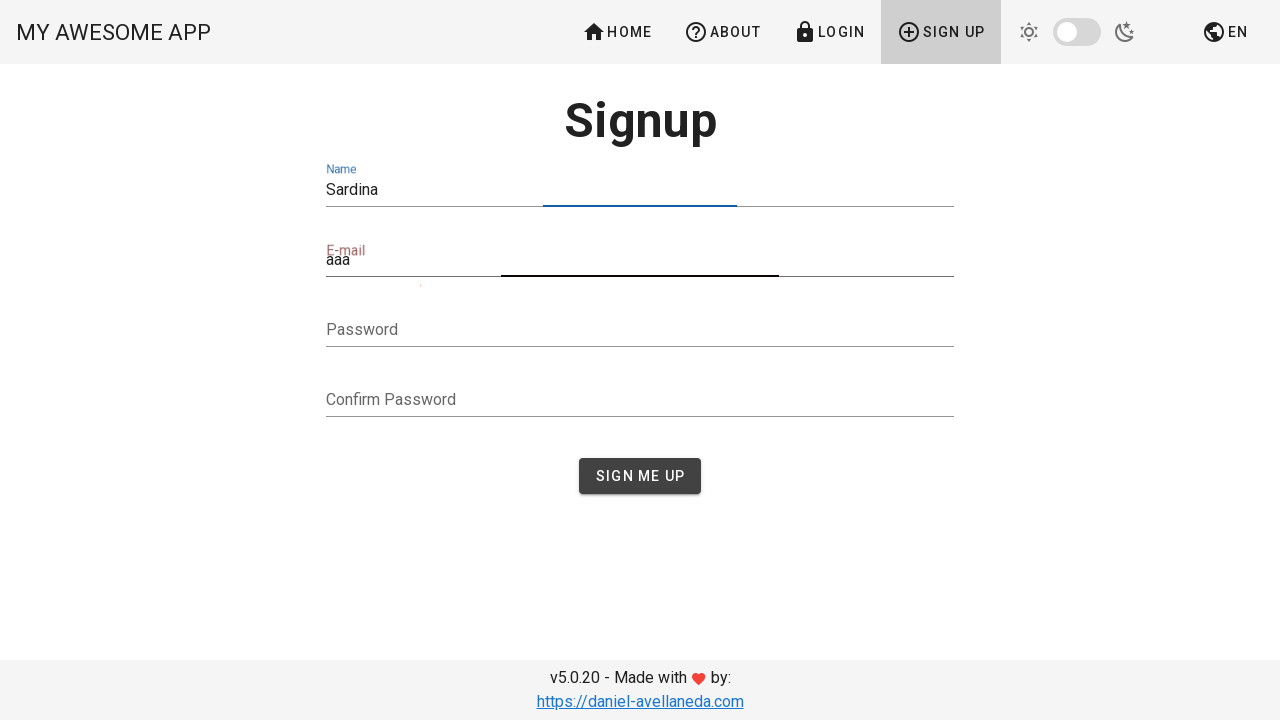

Located email error message element
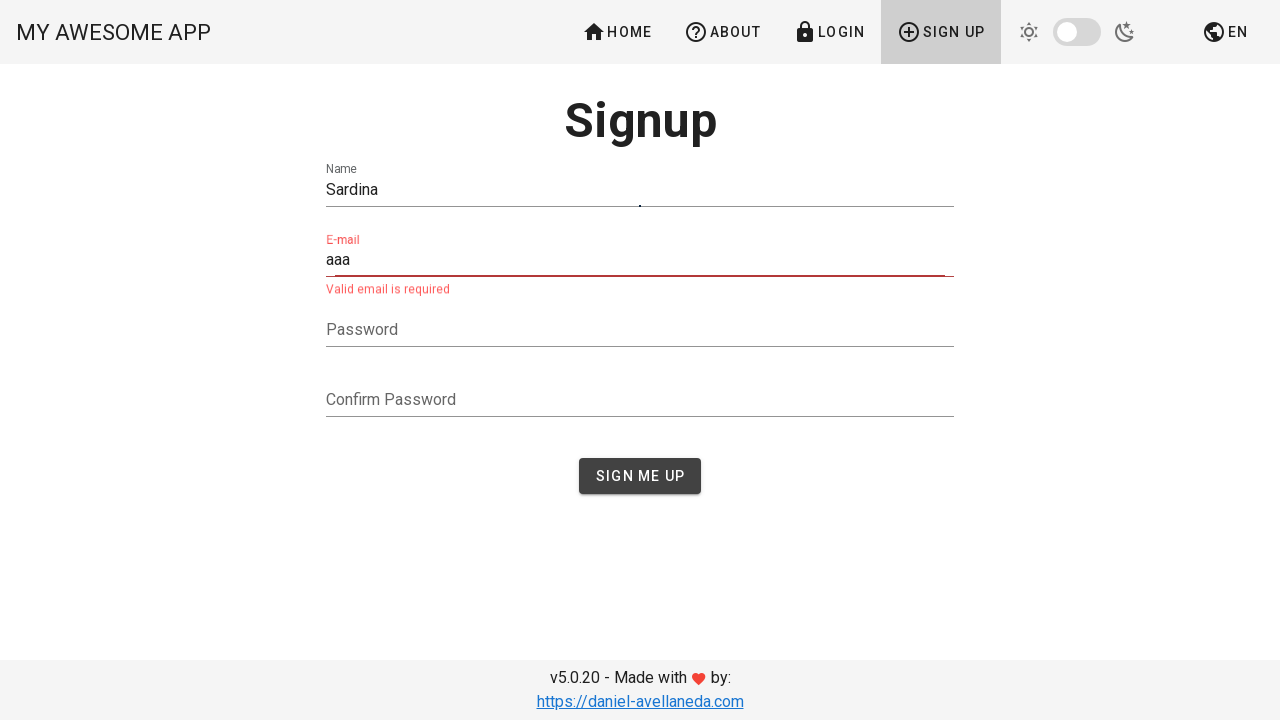

Verified that email error message is visible
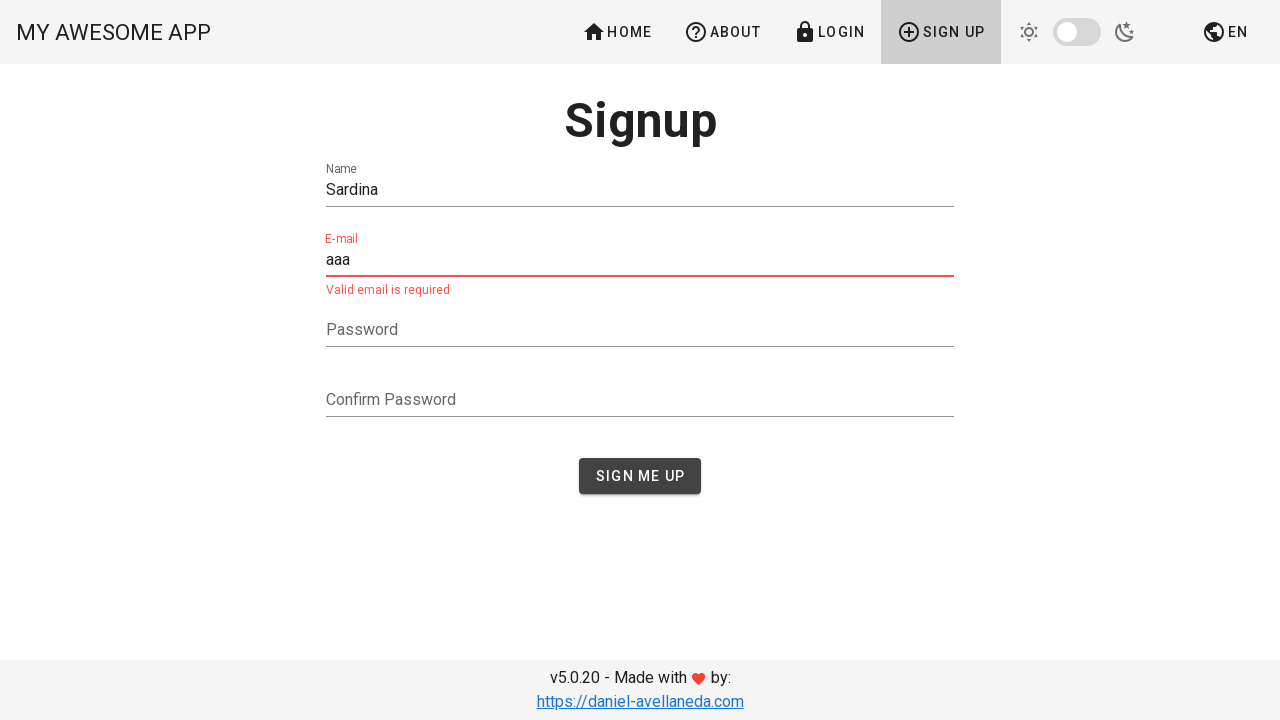

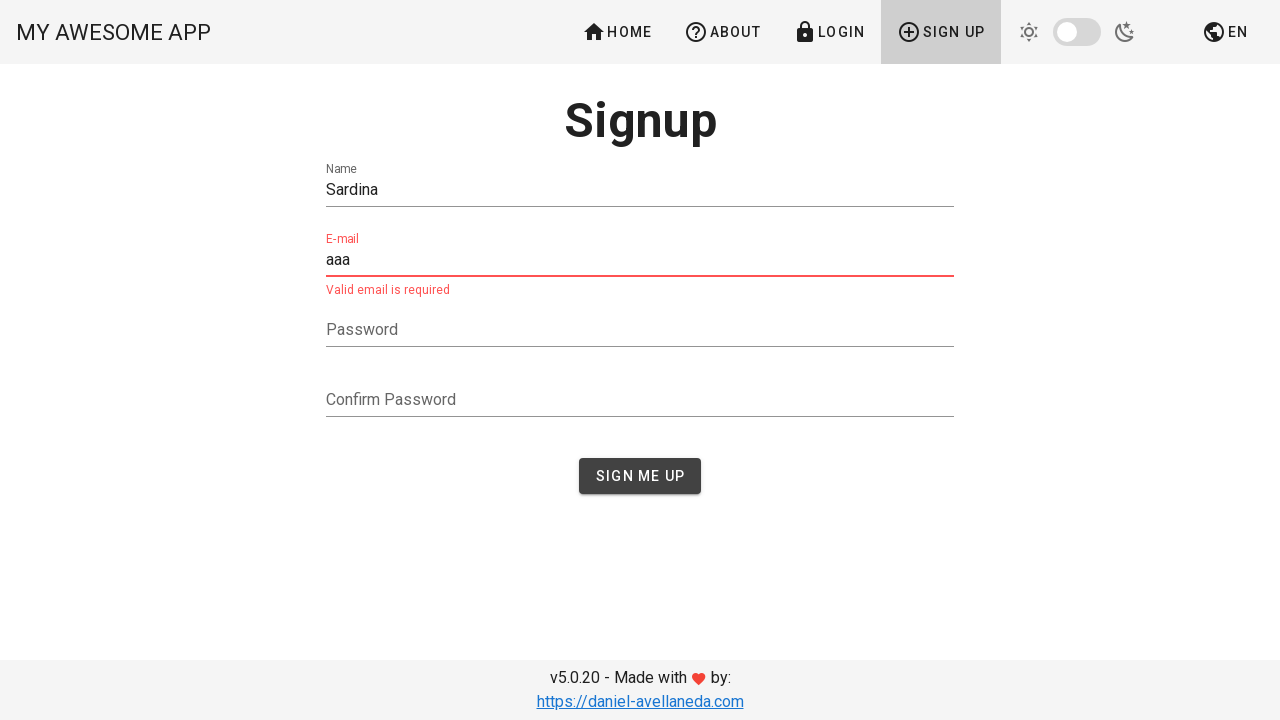